Navigates to an Angular demo application and clicks on the library button to test page navigation

Starting URL: https://rahulshettyacademy.com/angularAppdemo/

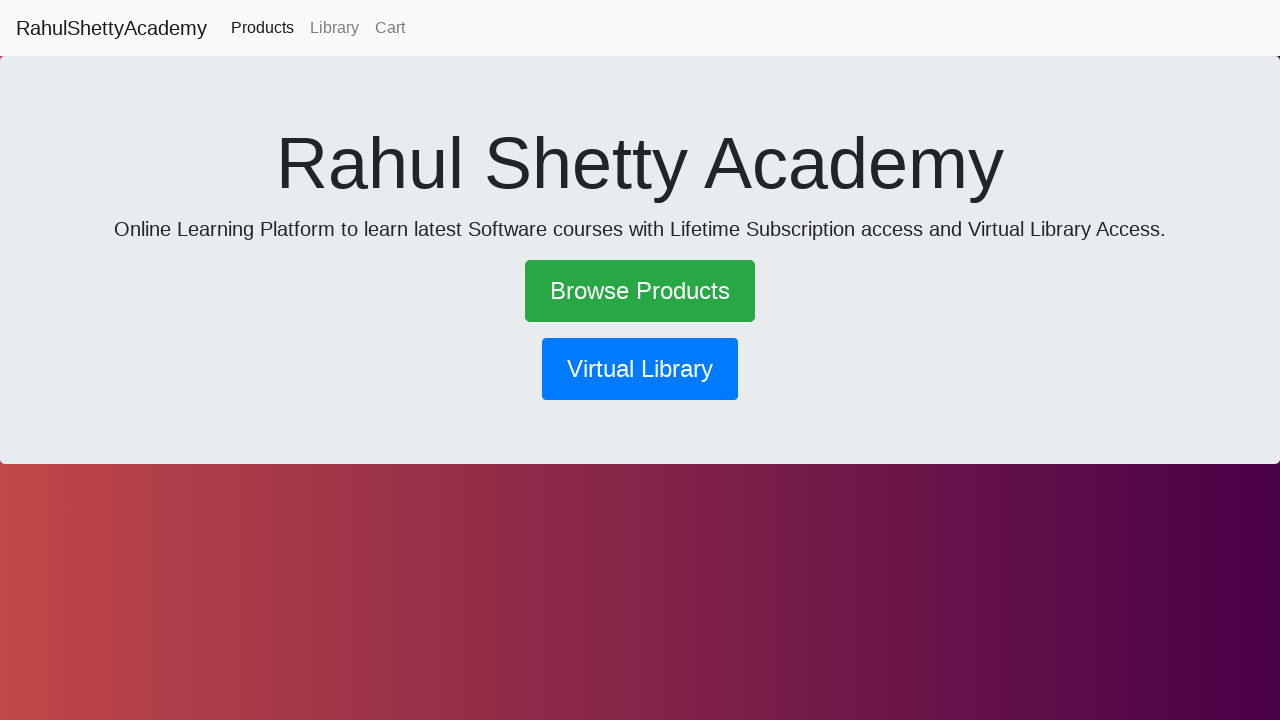

Clicked the library button to navigate at (640, 369) on button[routerlink*='library']
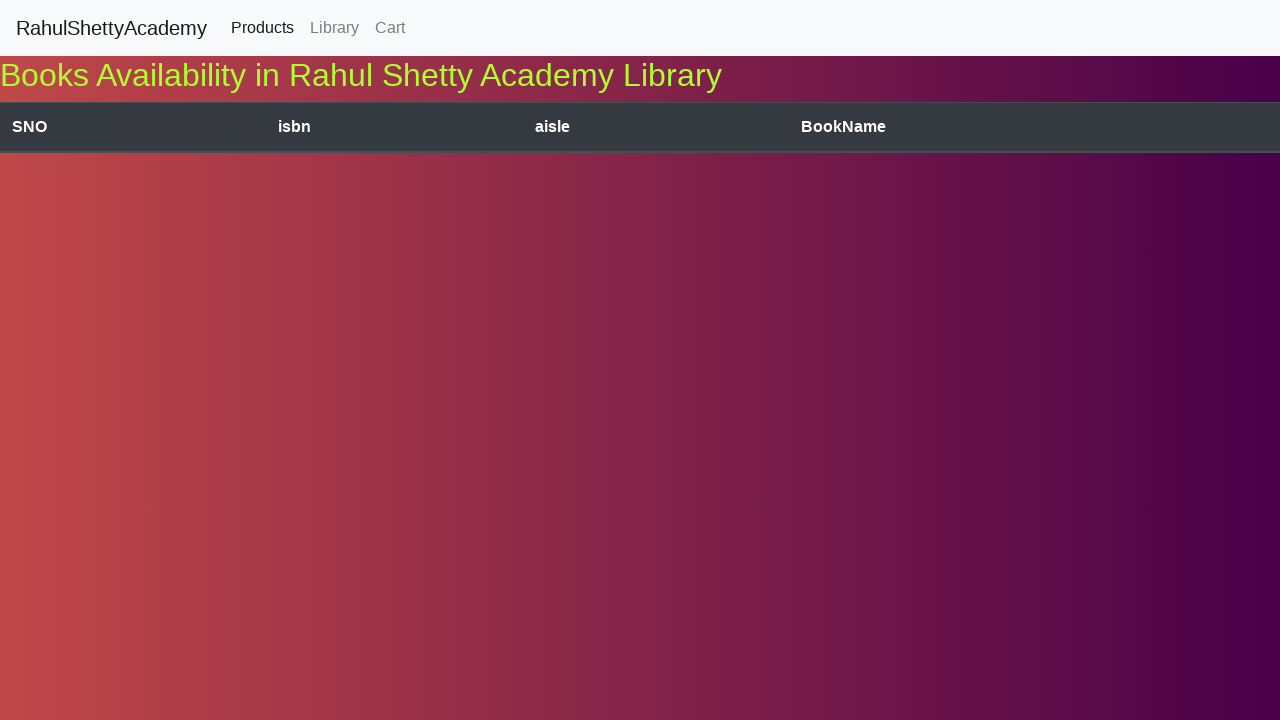

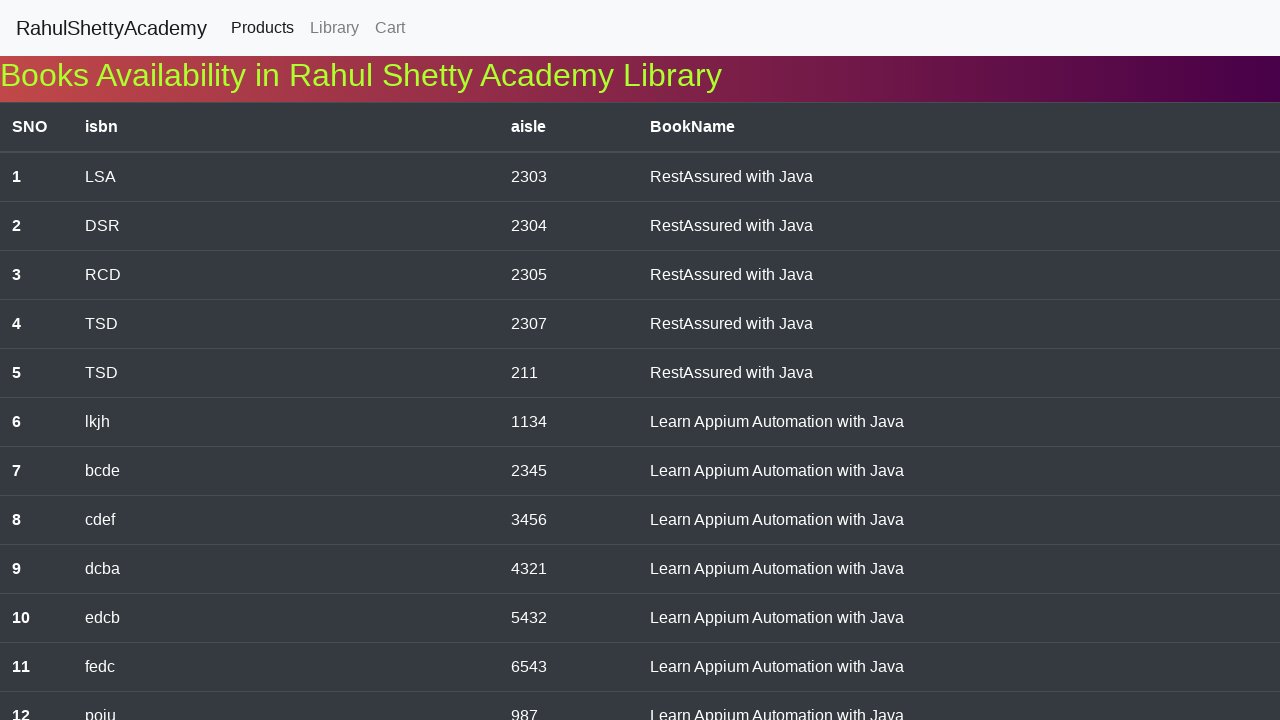